Tests adding todo items by filling the input field and pressing Enter, then verifying items appear in the list

Starting URL: https://demo.playwright.dev/todomvc

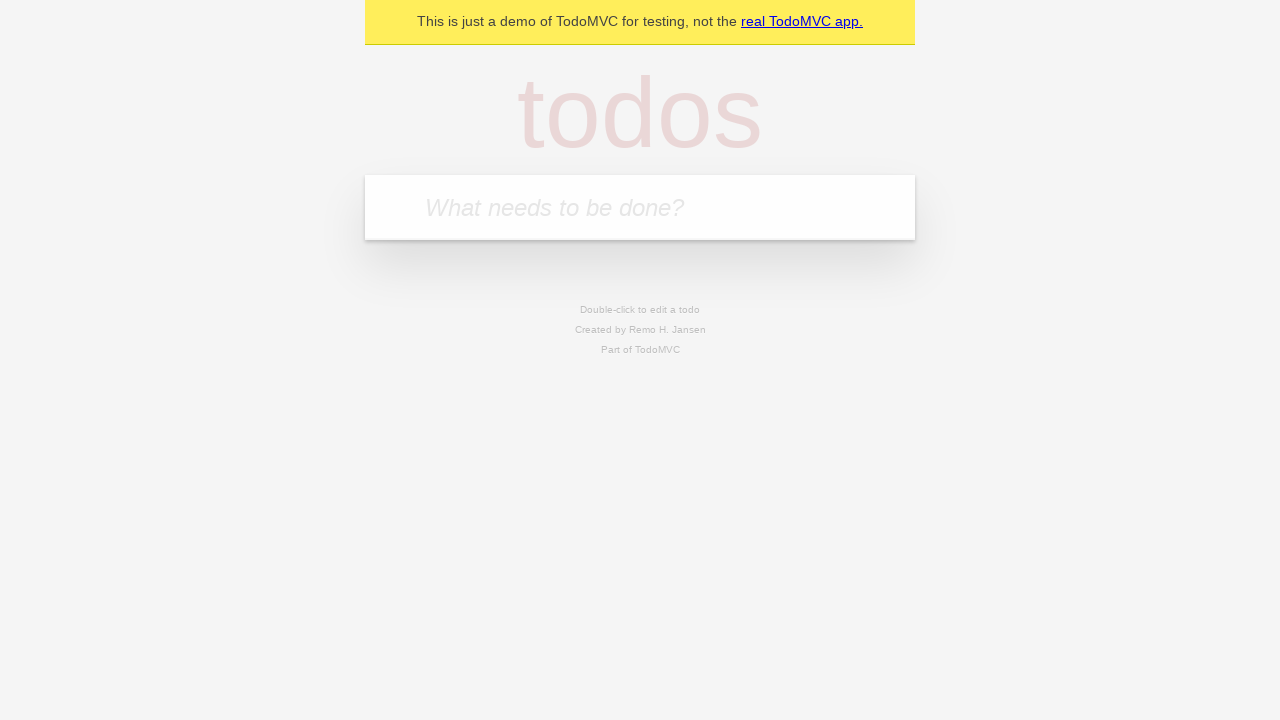

Filled todo input with 'buy some cheese' on internal:attr=[placeholder="What needs to be done?"i]
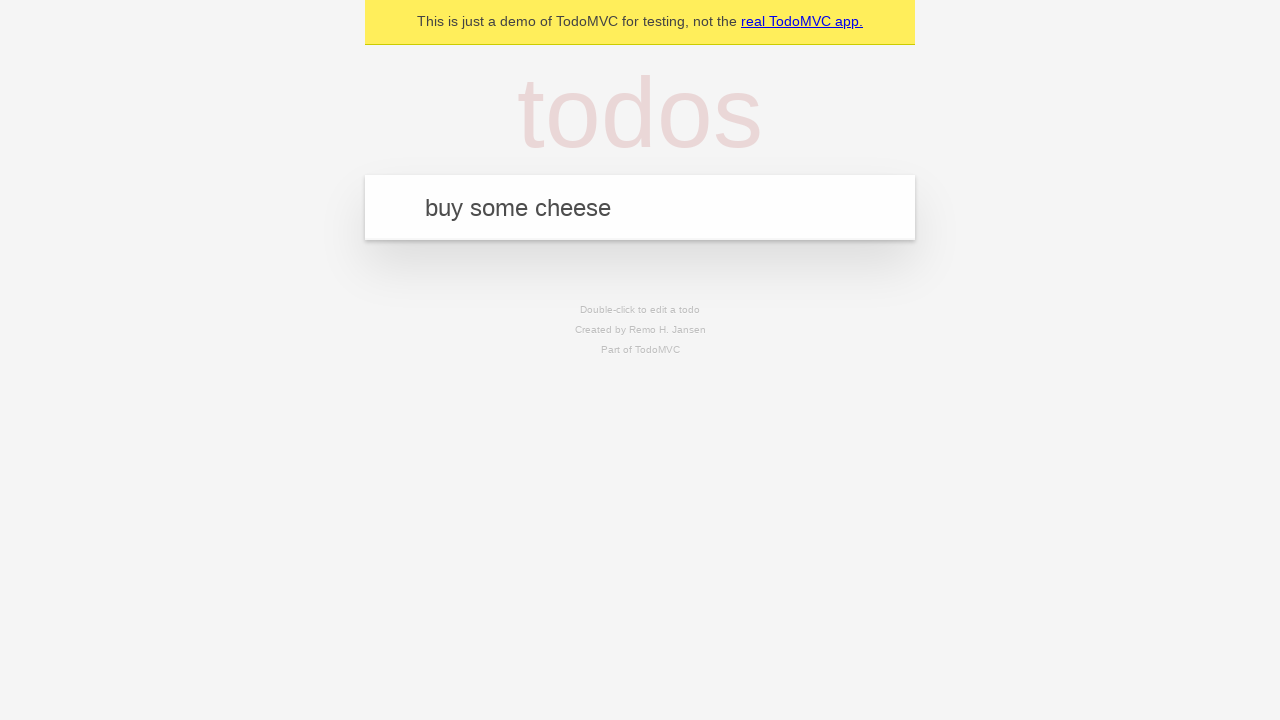

Pressed Enter to add first todo item on internal:attr=[placeholder="What needs to be done?"i]
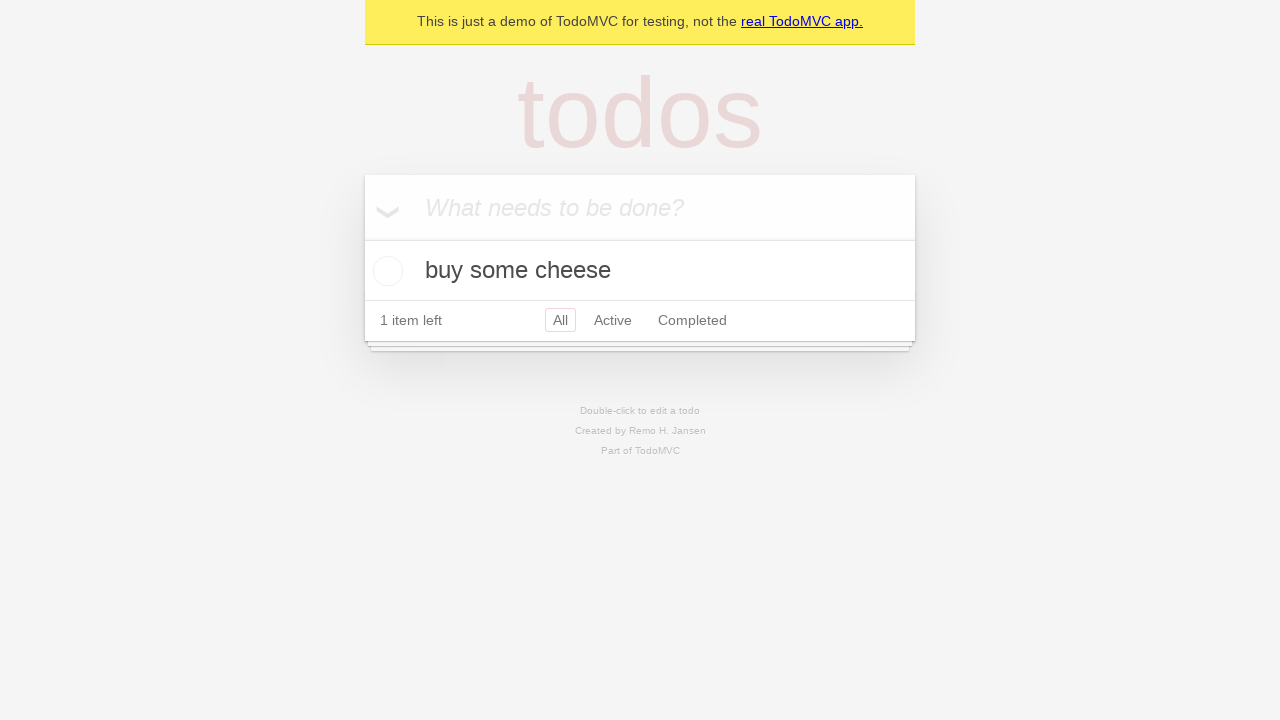

First todo item appeared in the list
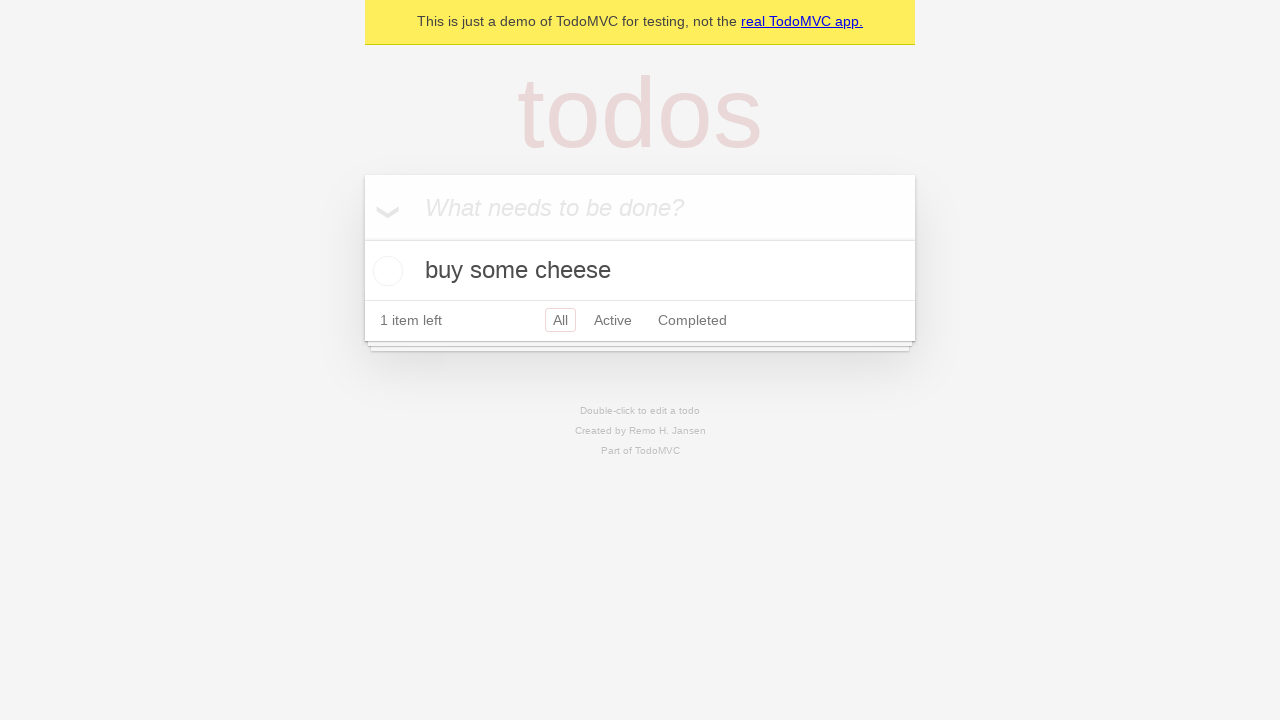

Filled todo input with 'feed the cat' on internal:attr=[placeholder="What needs to be done?"i]
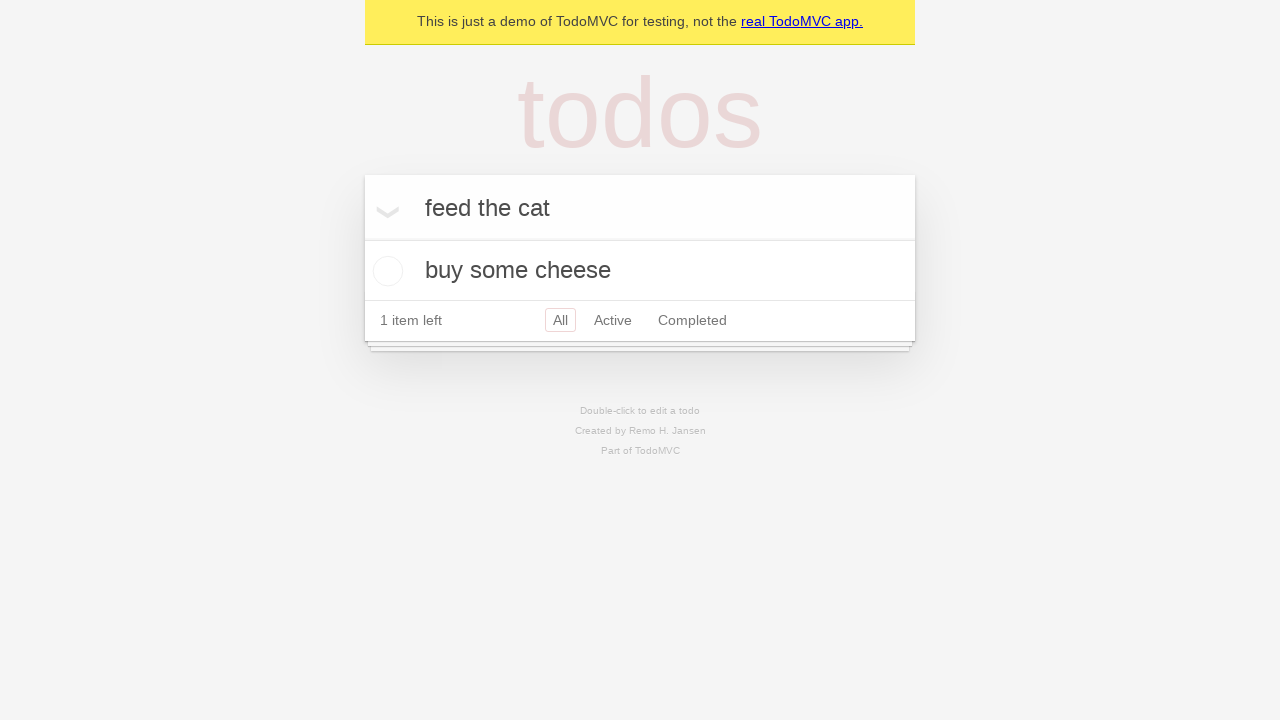

Pressed Enter to add second todo item on internal:attr=[placeholder="What needs to be done?"i]
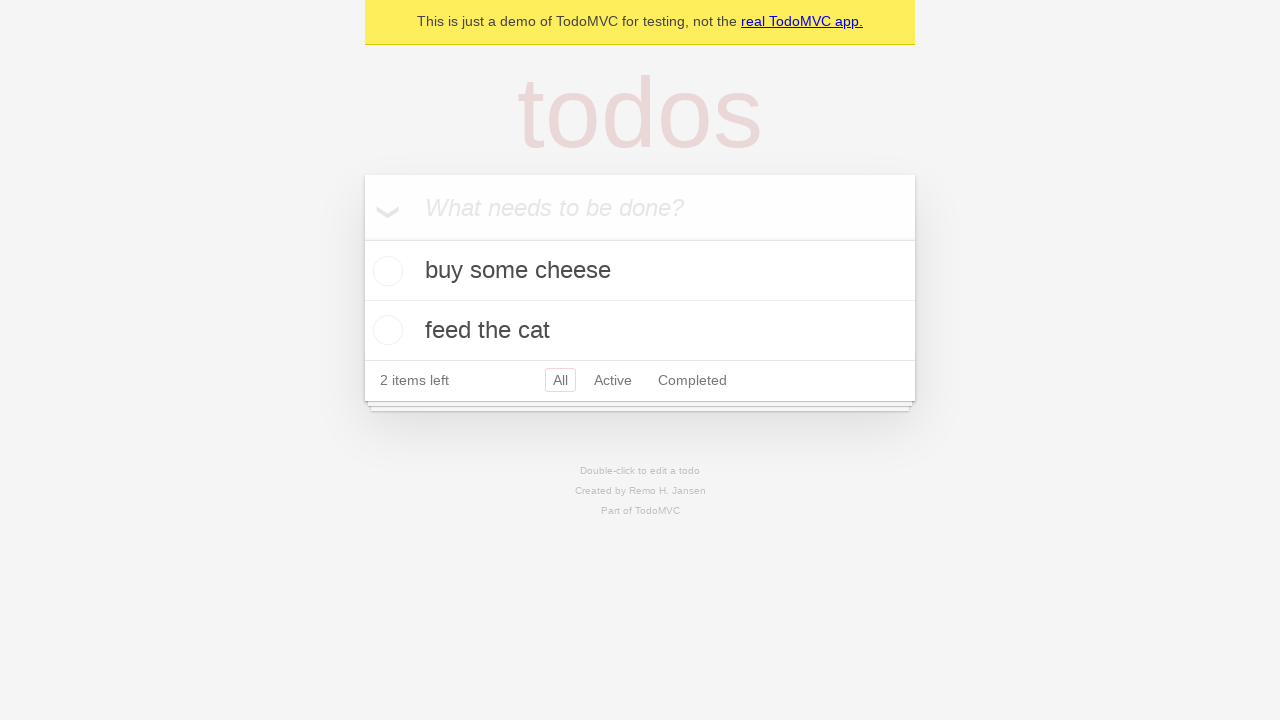

Confirmed both todo items are now visible in the list
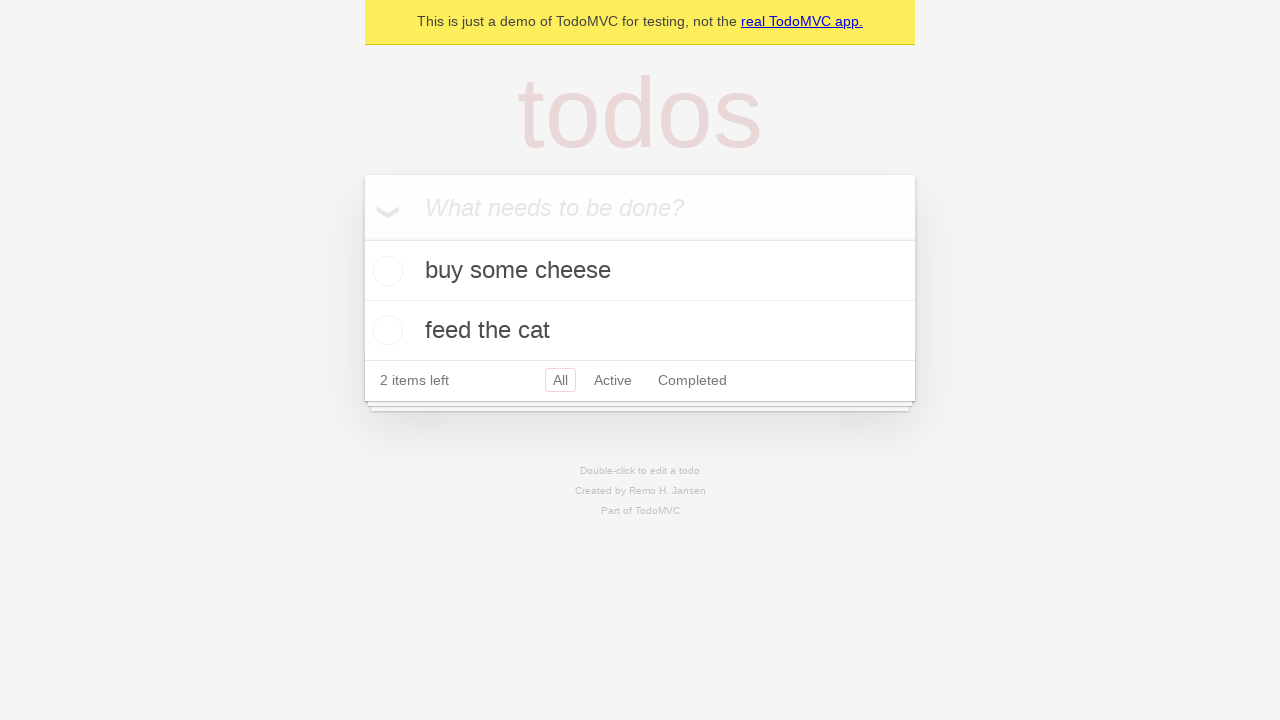

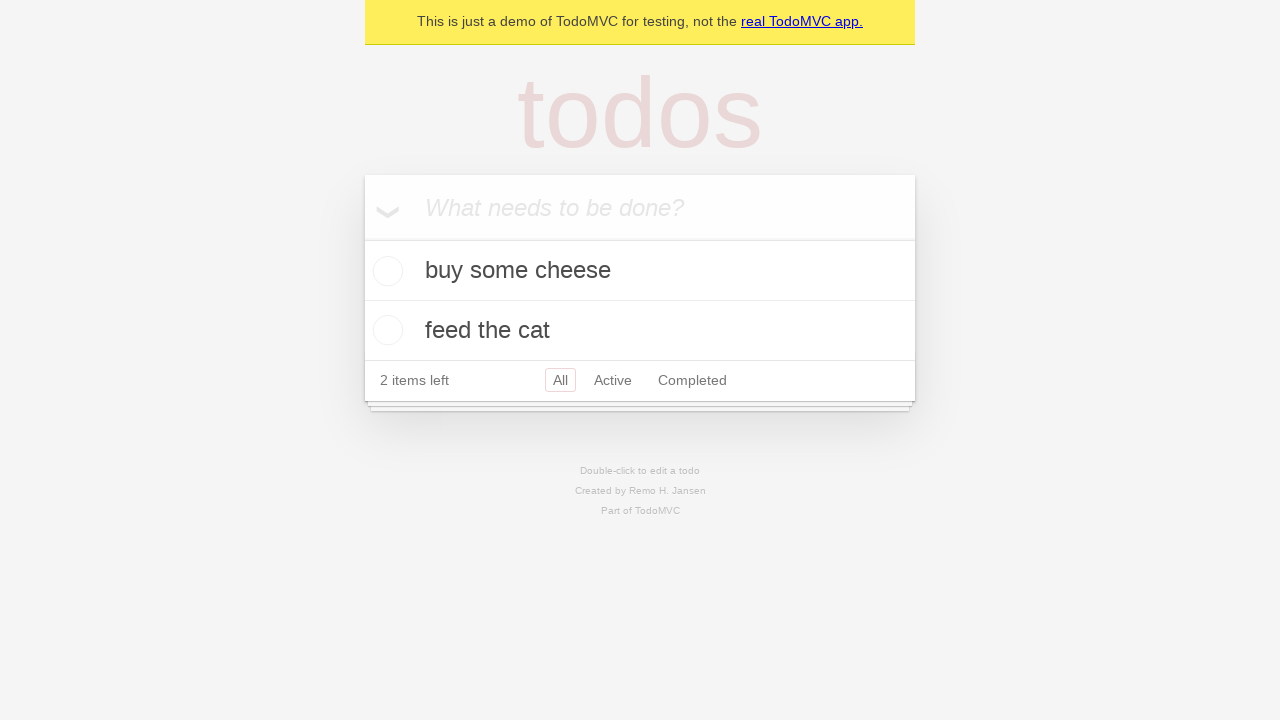